Tests unmarking items as complete by unchecking their checkboxes

Starting URL: https://demo.playwright.dev/todomvc

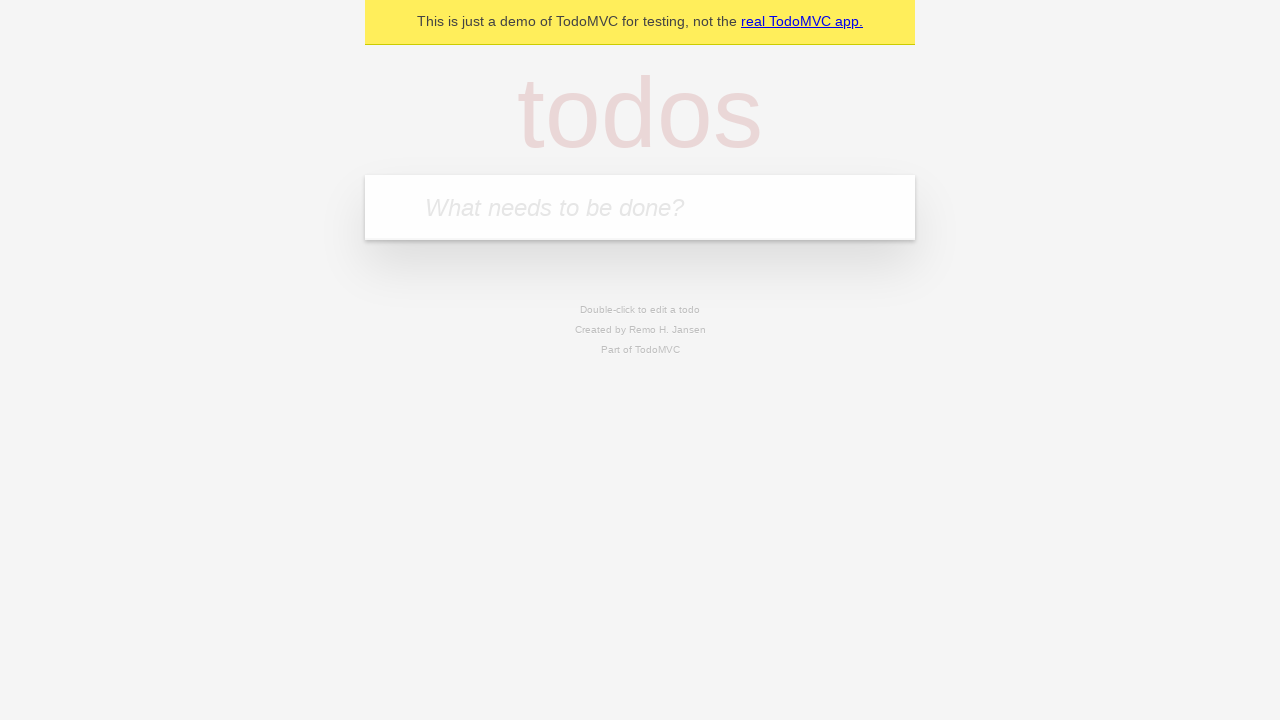

Filled todo input with 'buy some cheese' on internal:attr=[placeholder="What needs to be done?"i]
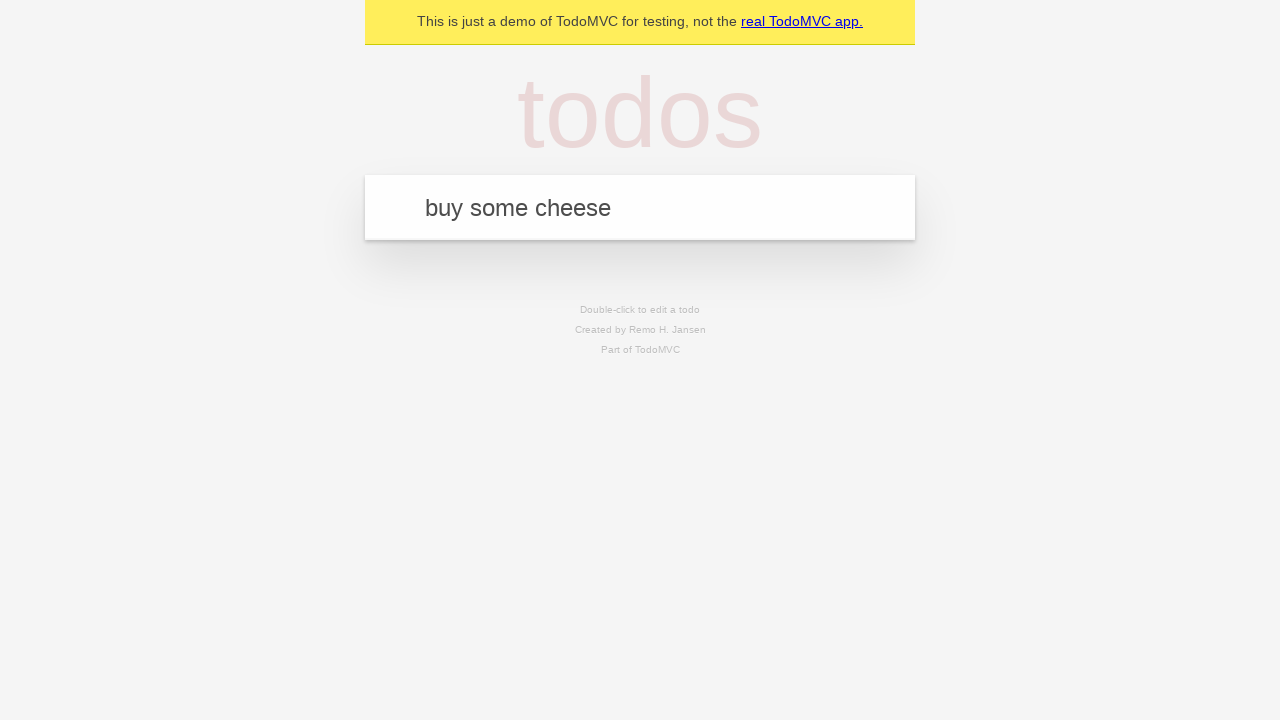

Pressed Enter to create first todo item on internal:attr=[placeholder="What needs to be done?"i]
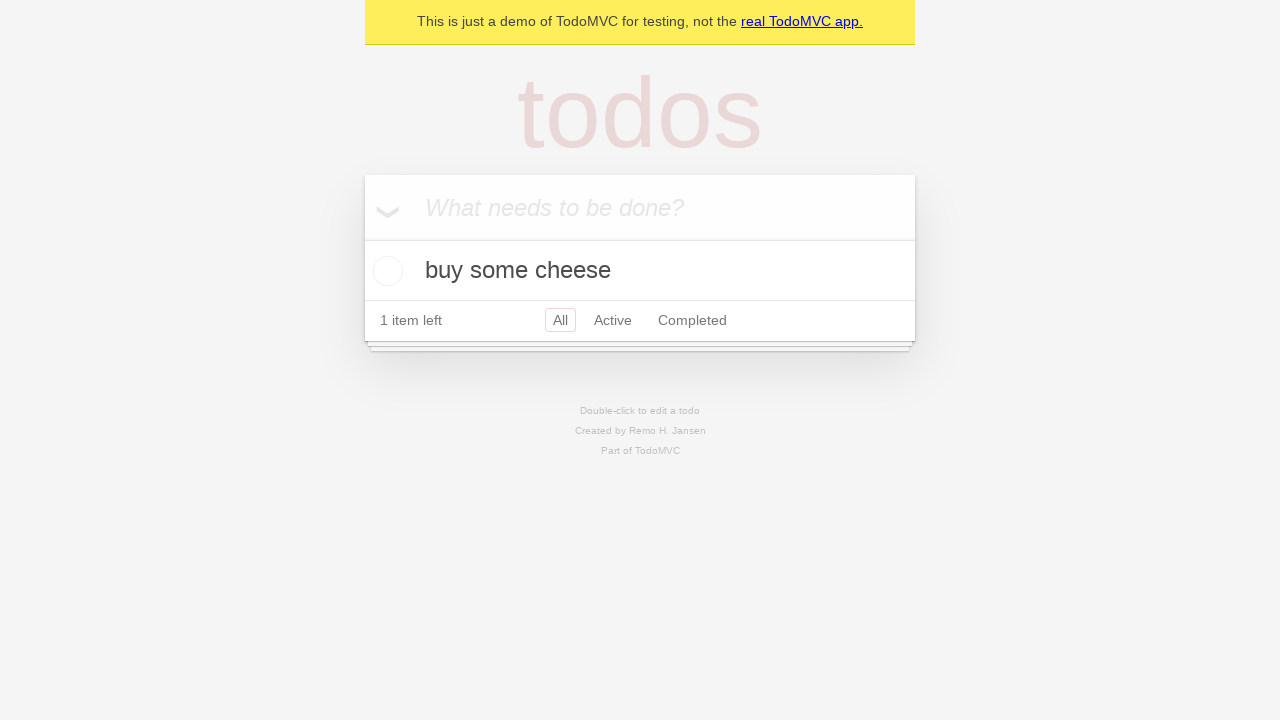

Filled todo input with 'feed the cat' on internal:attr=[placeholder="What needs to be done?"i]
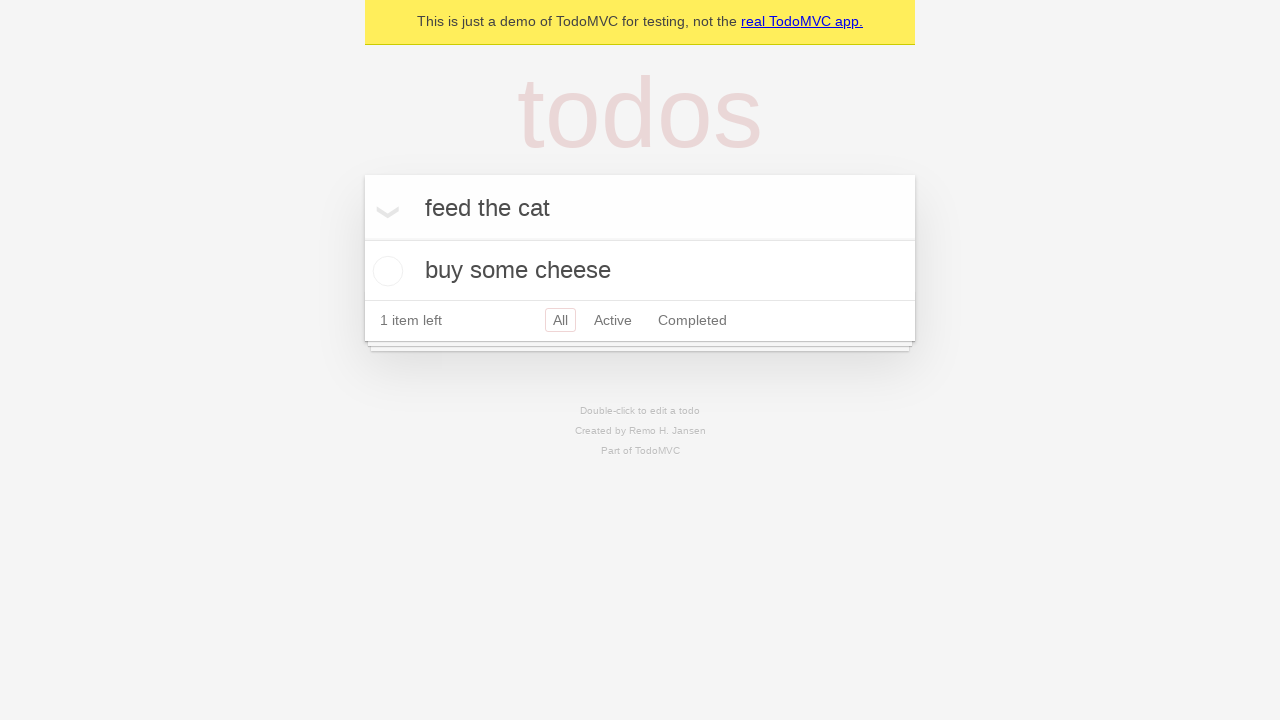

Pressed Enter to create second todo item on internal:attr=[placeholder="What needs to be done?"i]
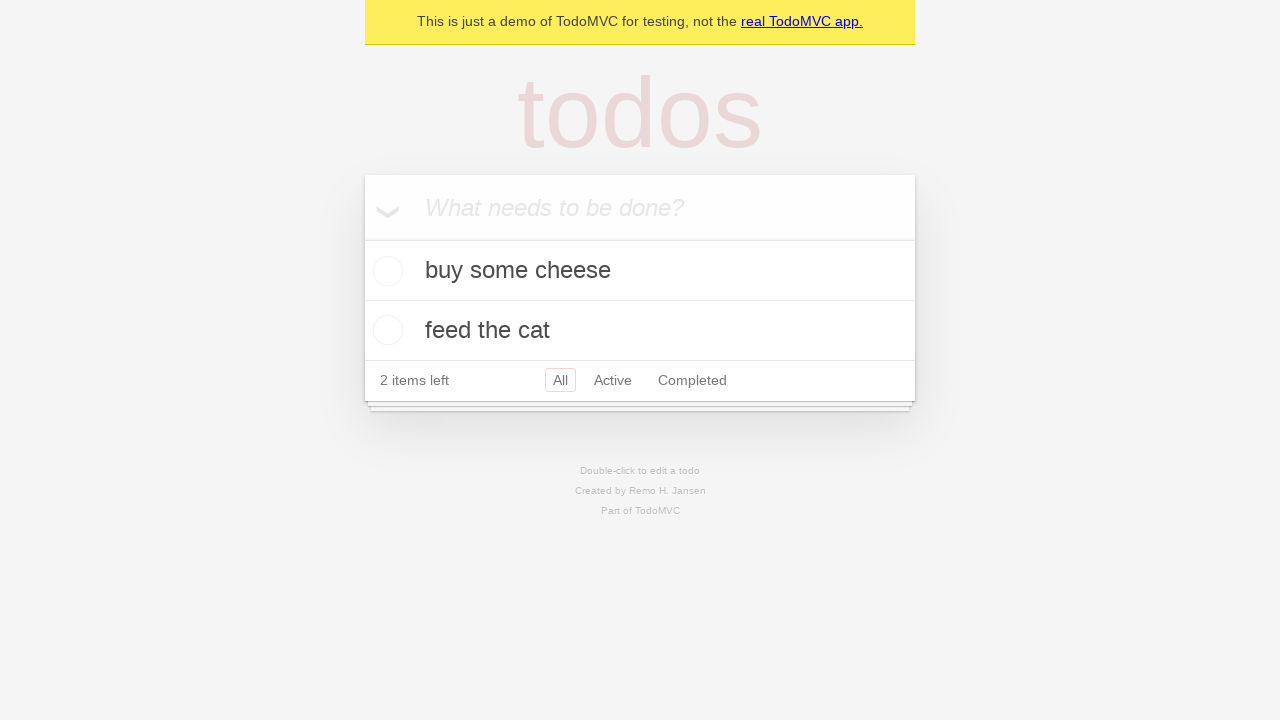

Checked checkbox for first todo item to mark as complete at (385, 271) on internal:testid=[data-testid="todo-item"s] >> nth=0 >> internal:role=checkbox
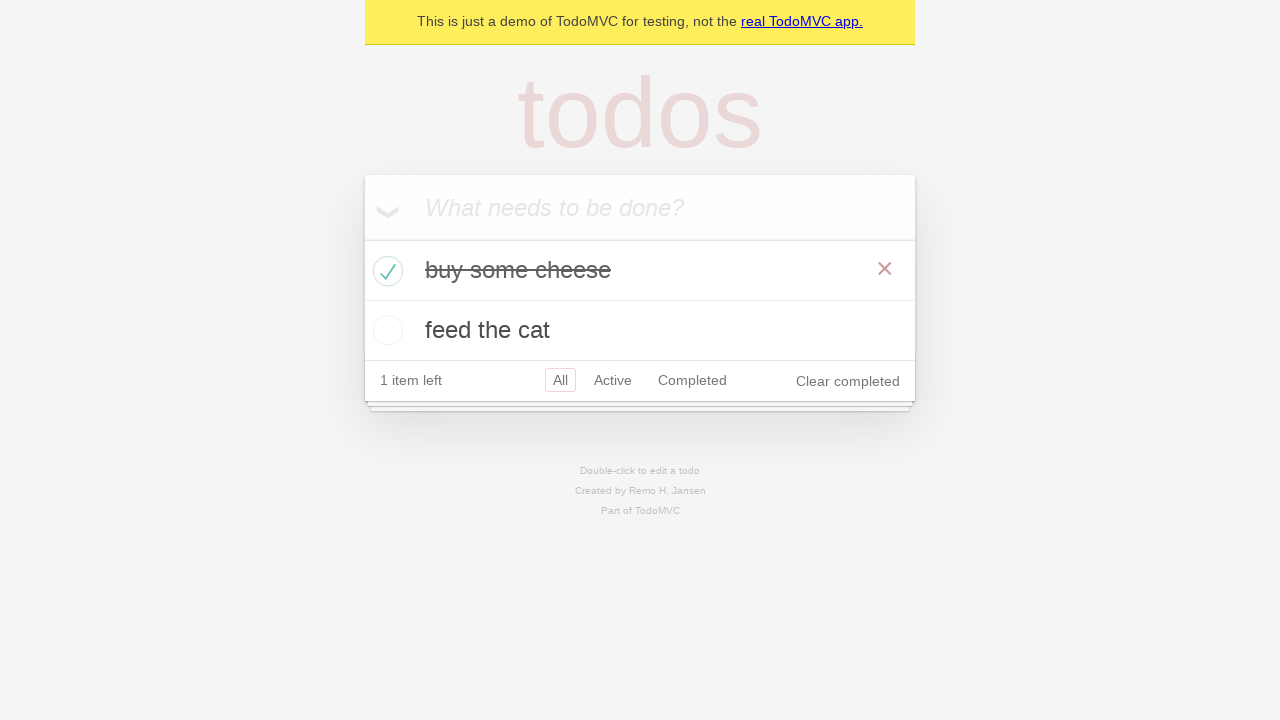

Unchecked checkbox for first todo item to mark as incomplete at (385, 271) on internal:testid=[data-testid="todo-item"s] >> nth=0 >> internal:role=checkbox
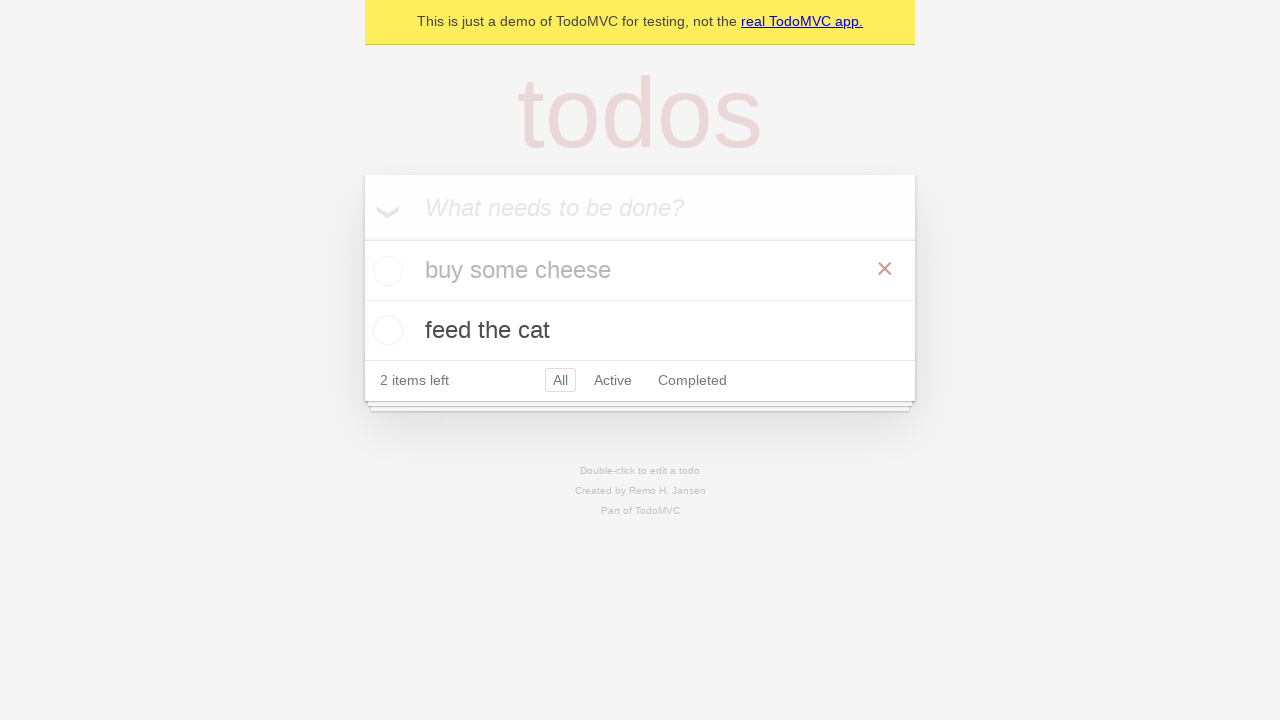

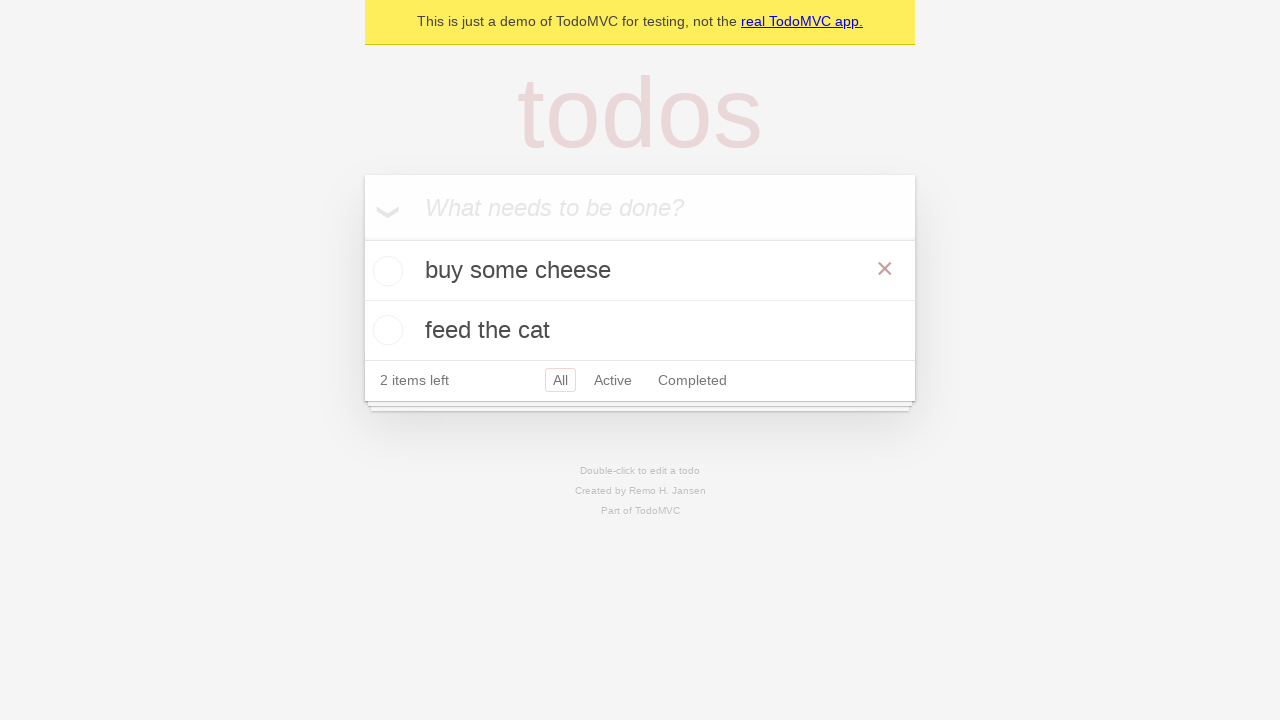